Tests FAQ accordion question 5 by scrolling to the FAQ section, clicking on the fifth question, and verifying the answer about extending/shortening rental is displayed.

Starting URL: https://qa-scooter.praktikum-services.ru/

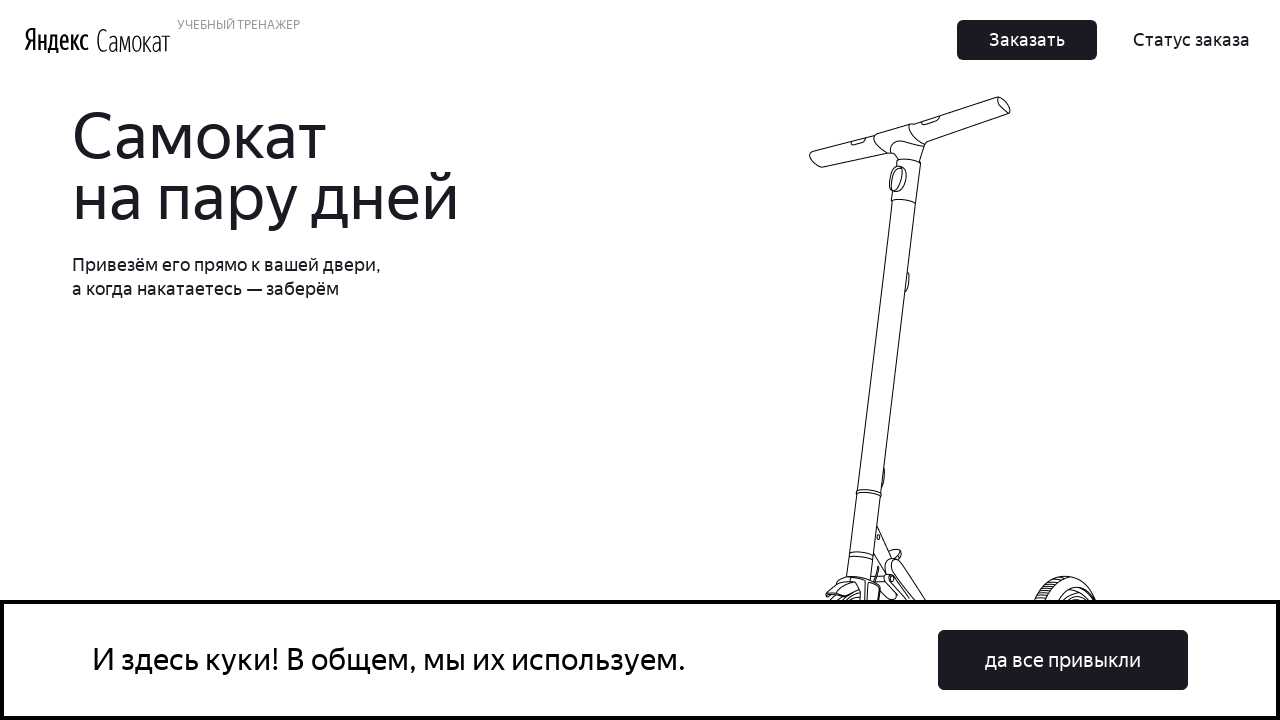

Scrolled to FAQ section by bringing question 8 heading into view
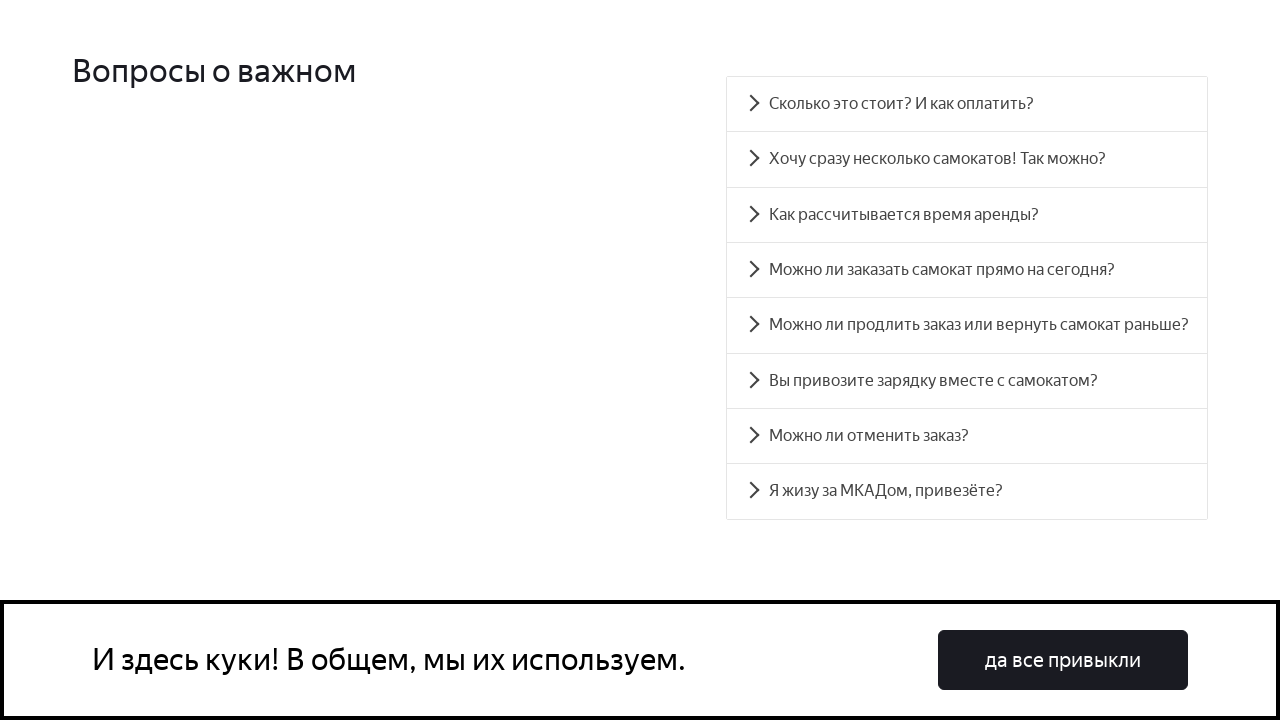

Clicked on FAQ question 5 (accordion heading 4) at (967, 325) on #accordion__heading-4
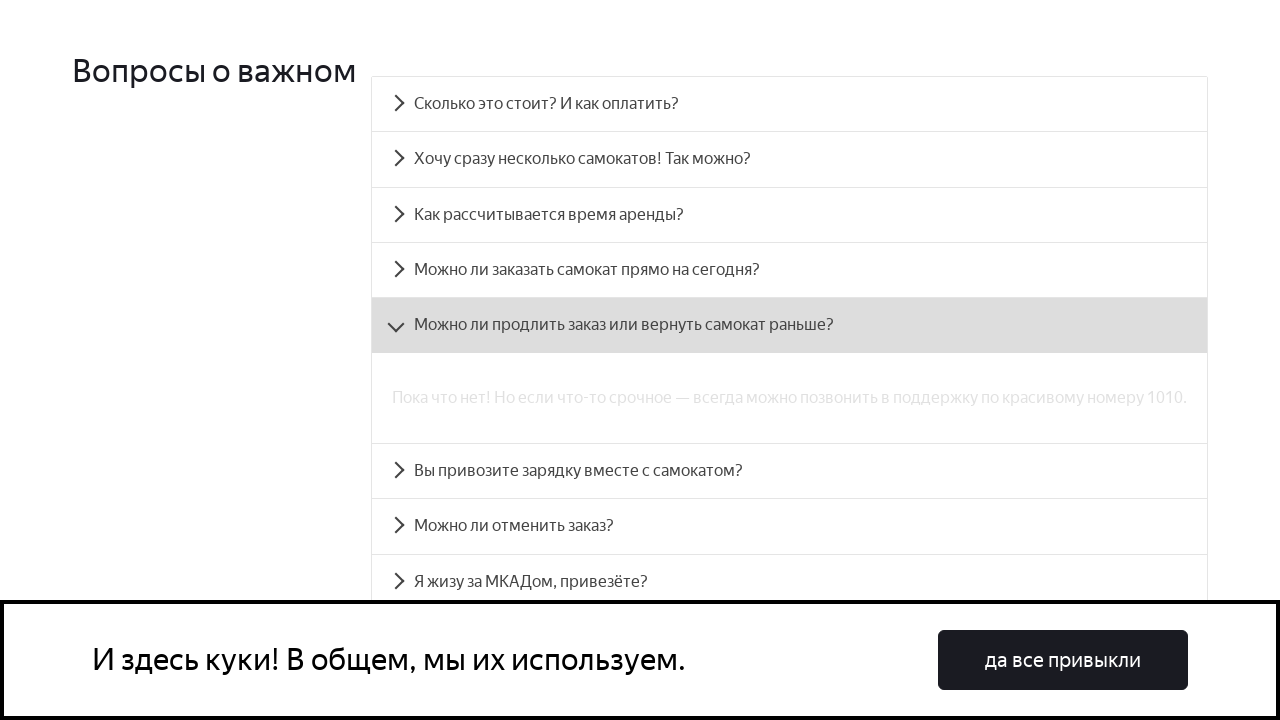

Verified that answer 5 about extending/shortening rental is visible on the page
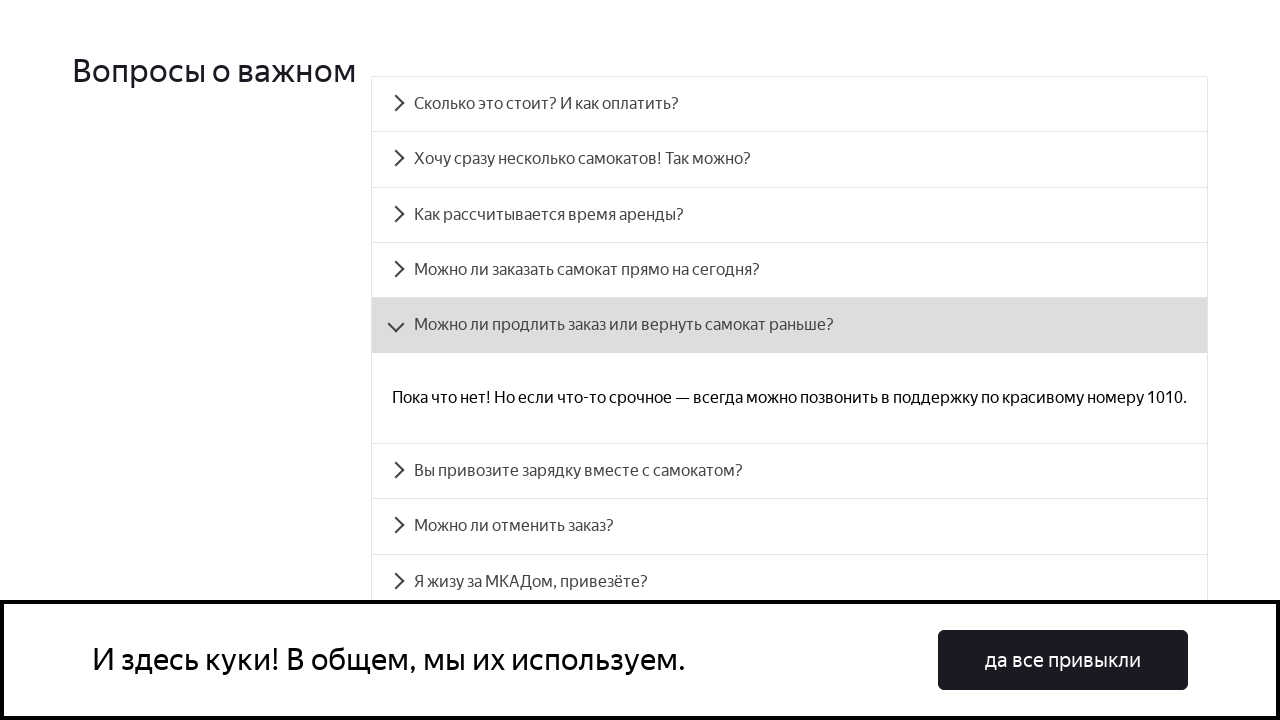

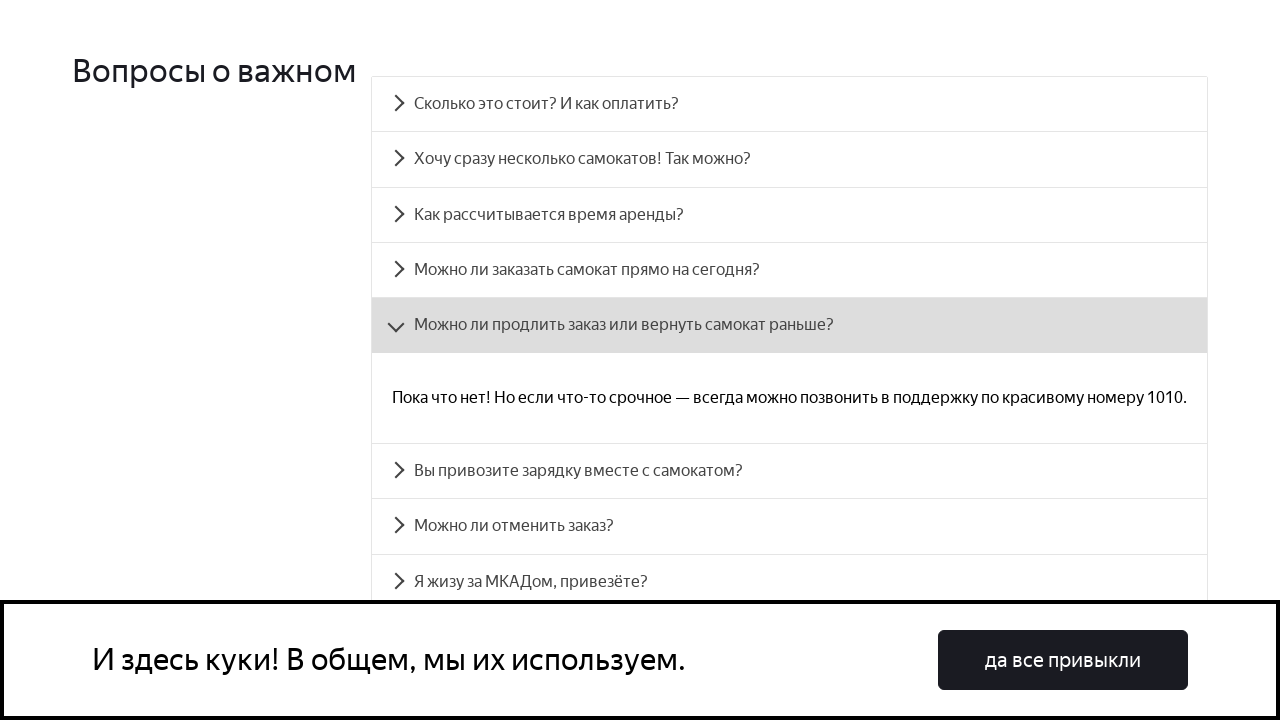